Navigates to PIB government website, clicks on all Ministry links, and handles multiple windows that open

Starting URL: https://pib.gov.in/indexd.aspx

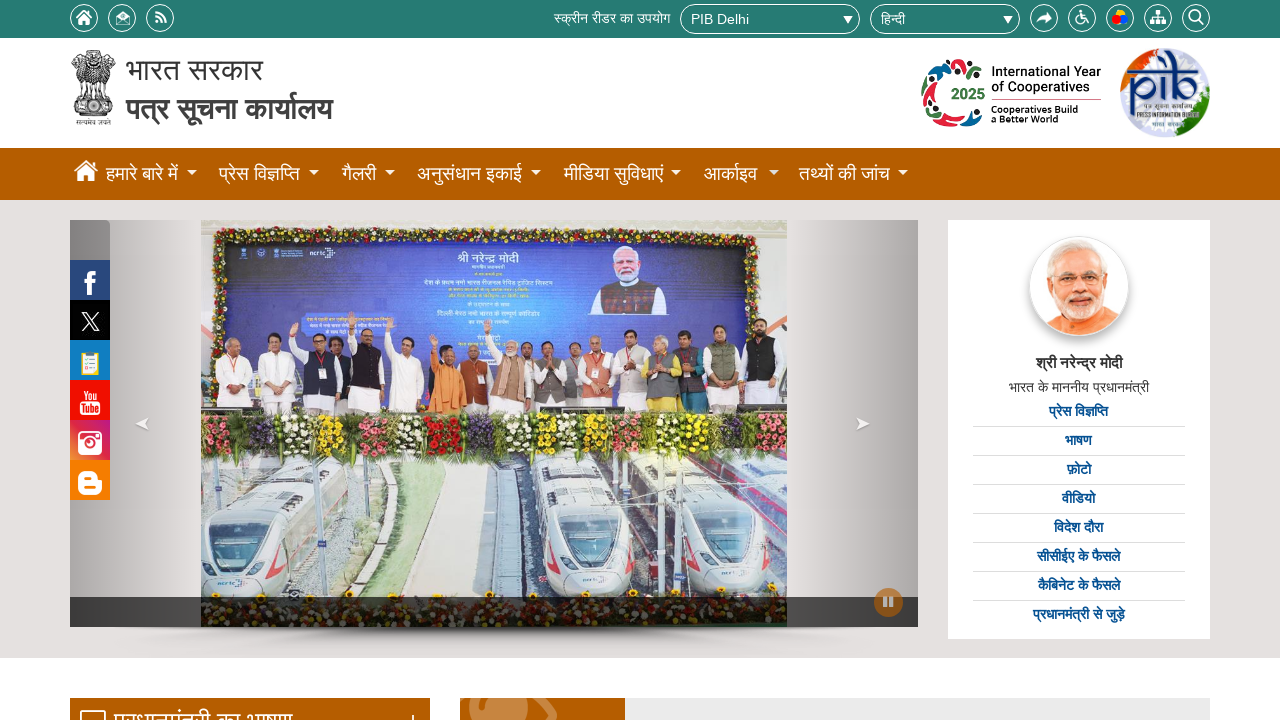

Set up dialog handler for initial alerts
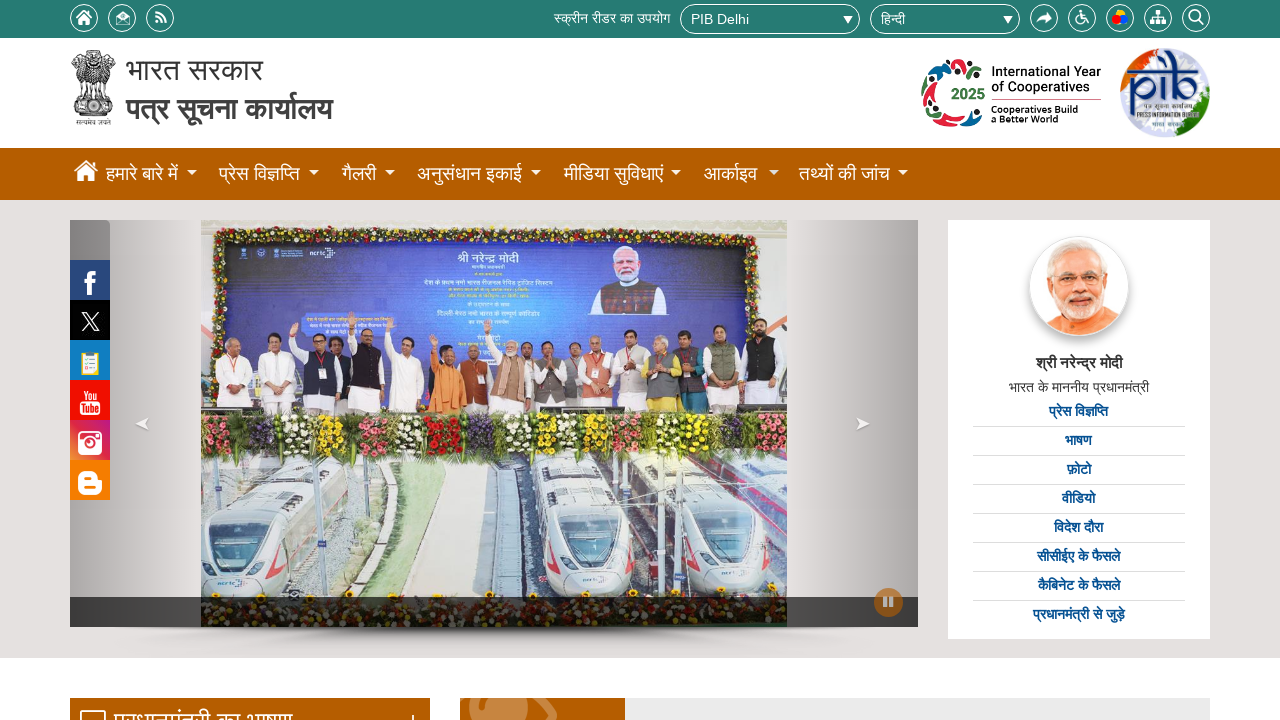

Located all Ministry of links on PIB website
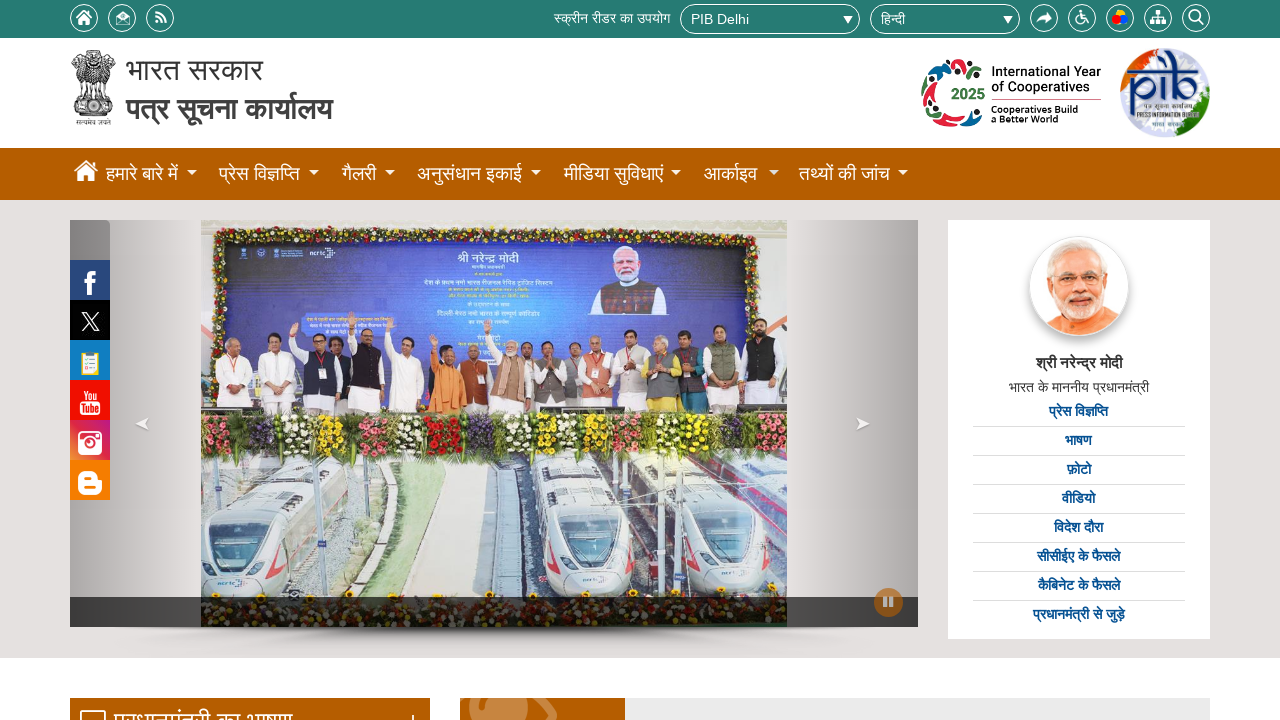

Captured main PIB page title: होम पेज:पत्र सूचना कार्यालय
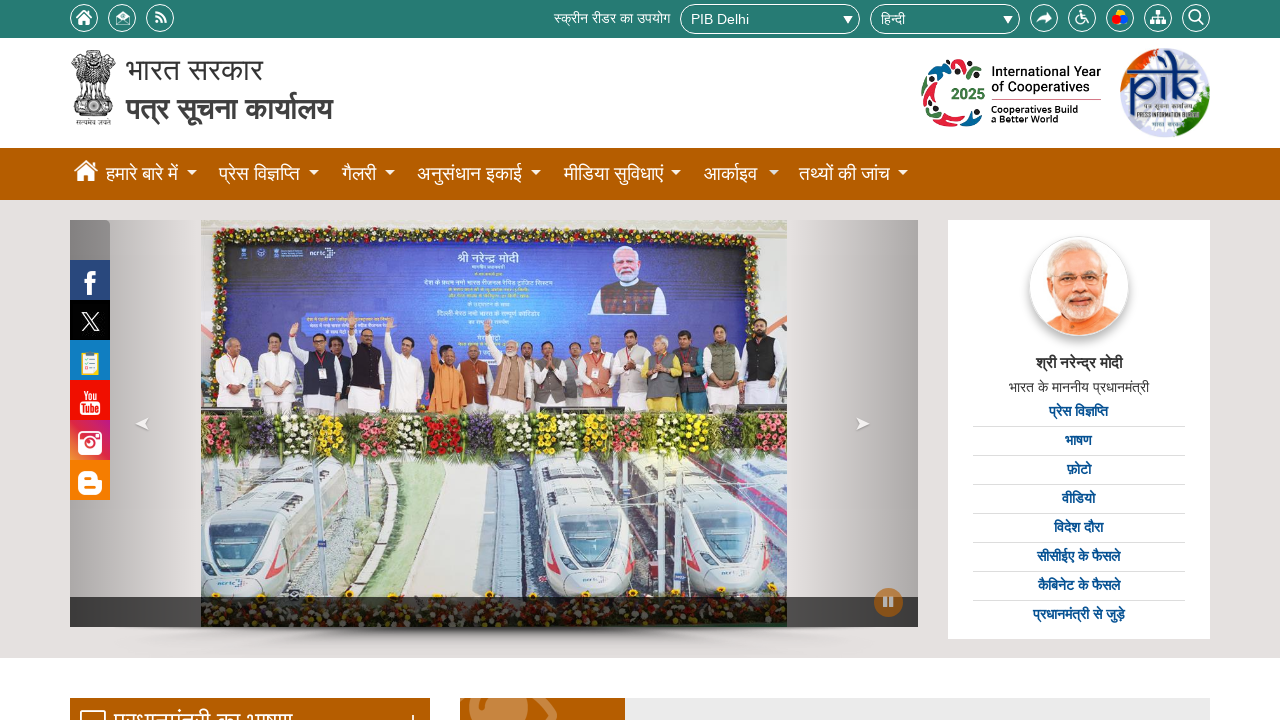

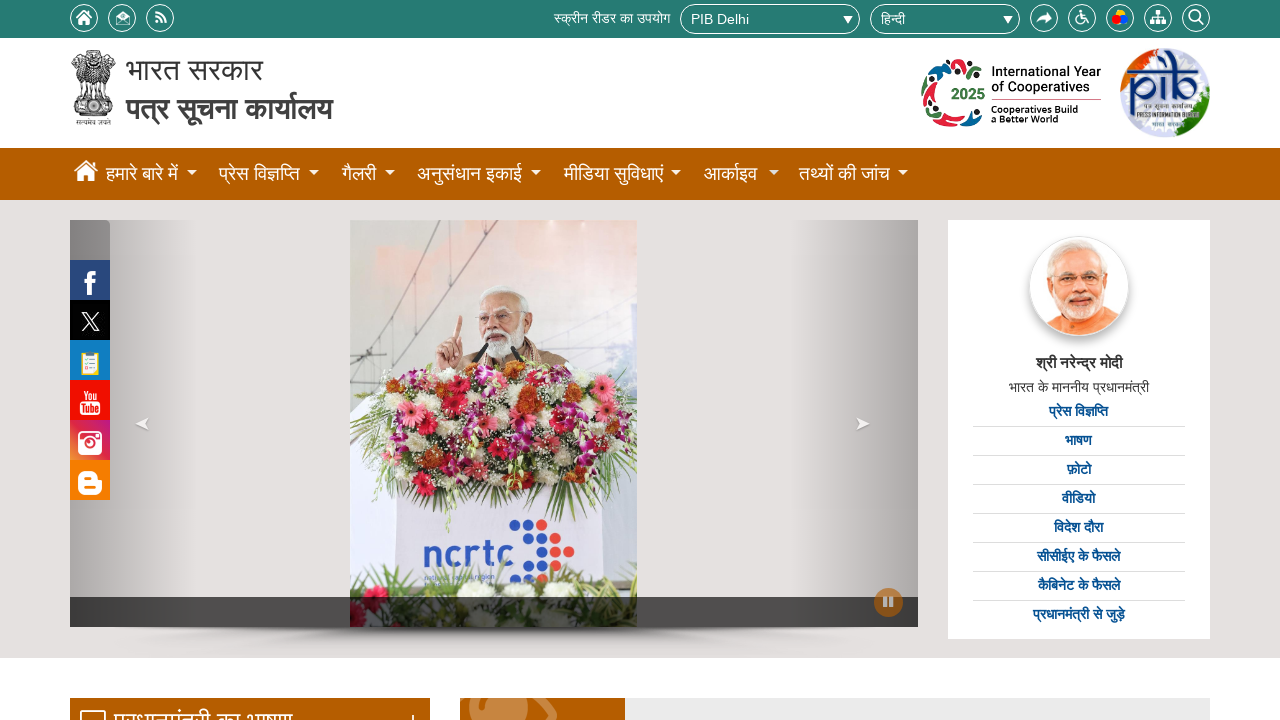